Tests a sidebar search functionality by typing a search query into the search input field and clicking the search button

Starting URL: https://floower.bitbucket.io/pages/index.html

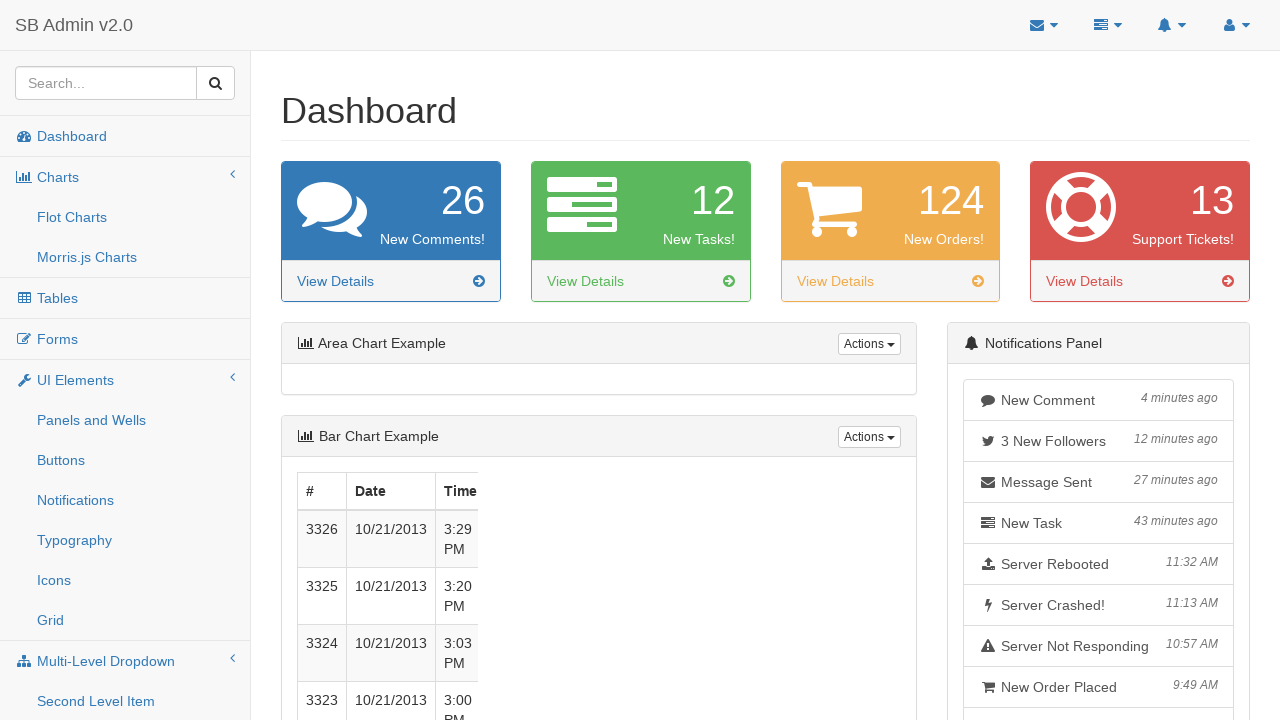

Typed search query '1qaz2wsx' into sidebar search input field on //html/body/div[@id='wrapper']/nav[contains(@class, 'navbar navbar-default navba
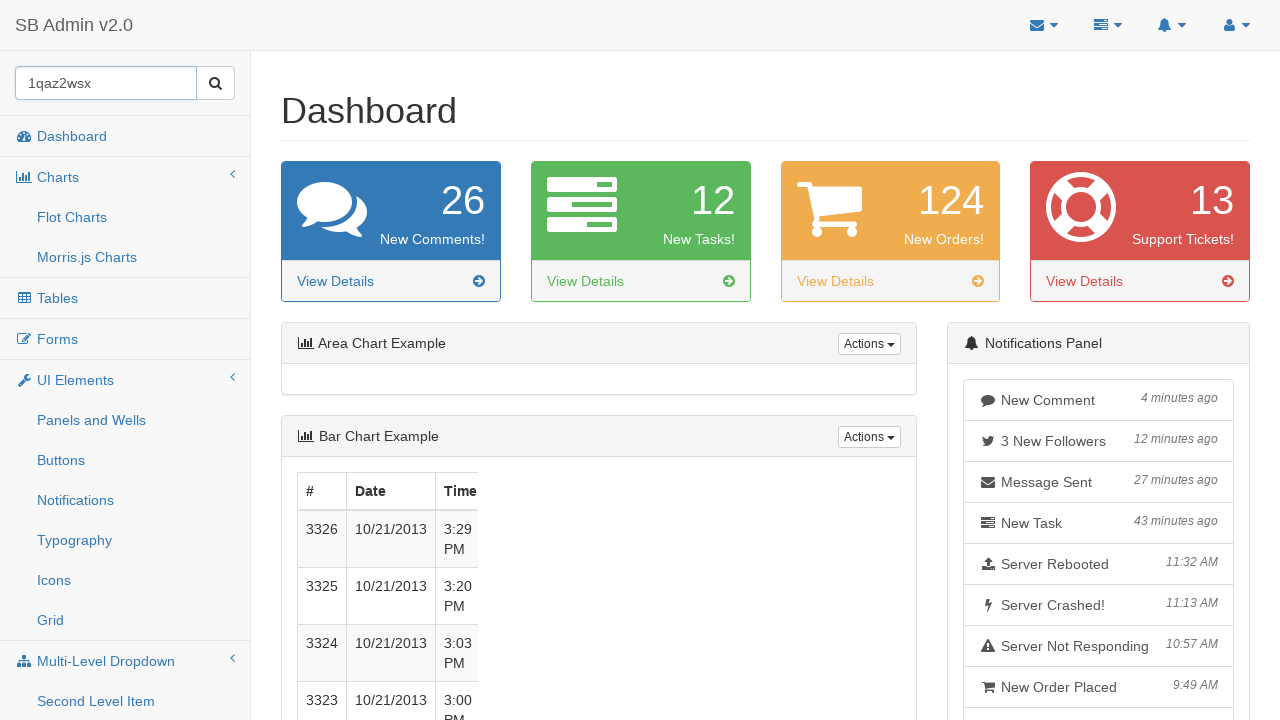

Clicked sidebar search button to execute search at (216, 83) on xpath=//html/body/div[@id='wrapper']/nav[contains(@class, 'navbar navbar-default
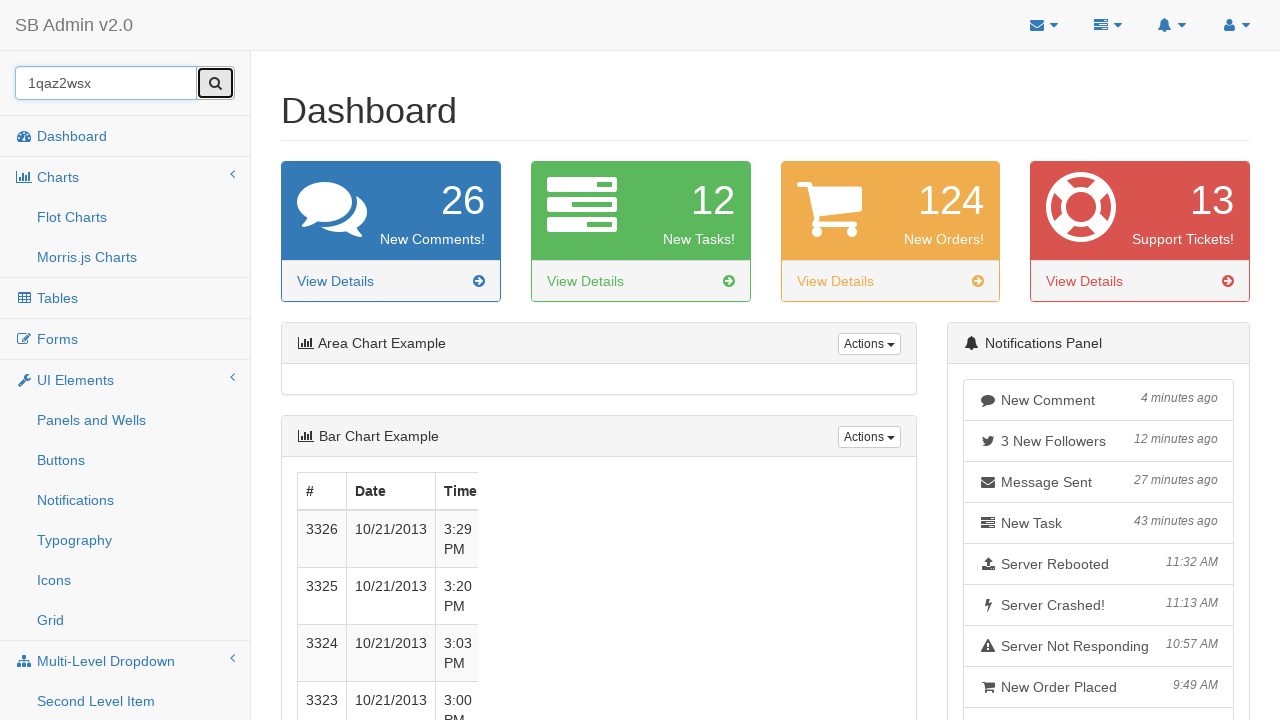

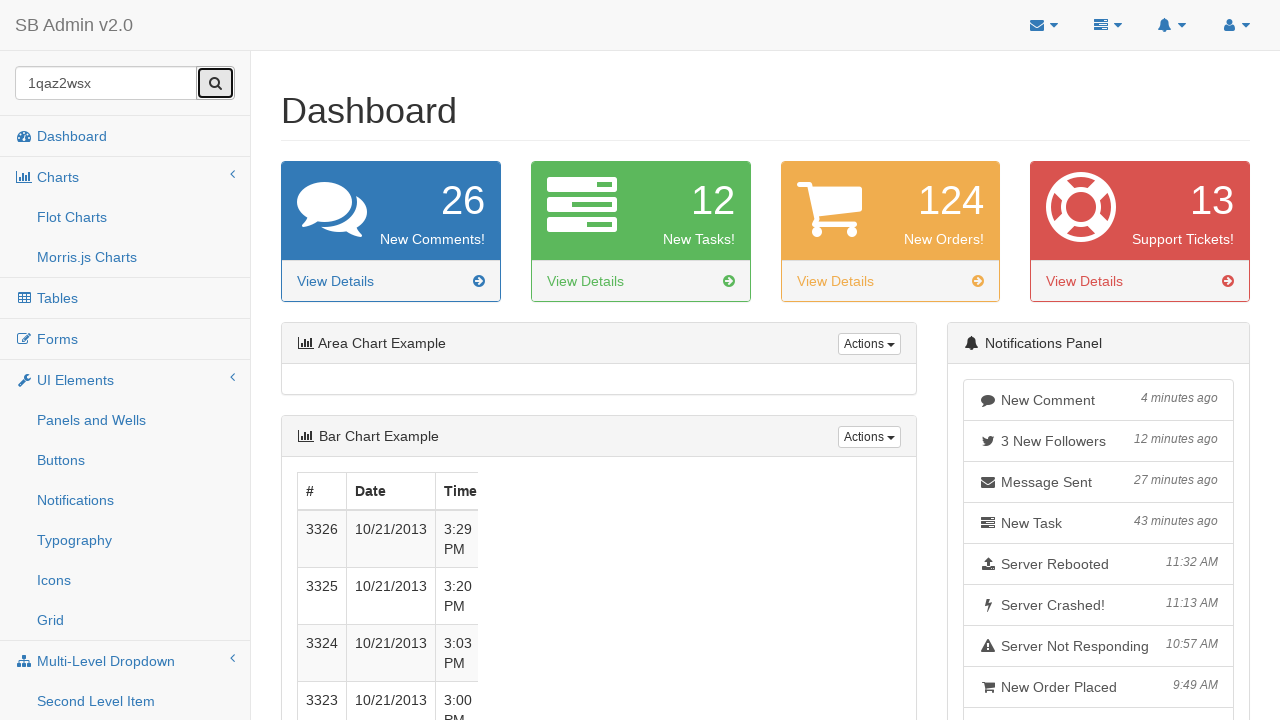